Scrolls to a specific element at the bottom of the page

Starting URL: https://www.softwaretestingmaterial.com/inheritance-in-java/

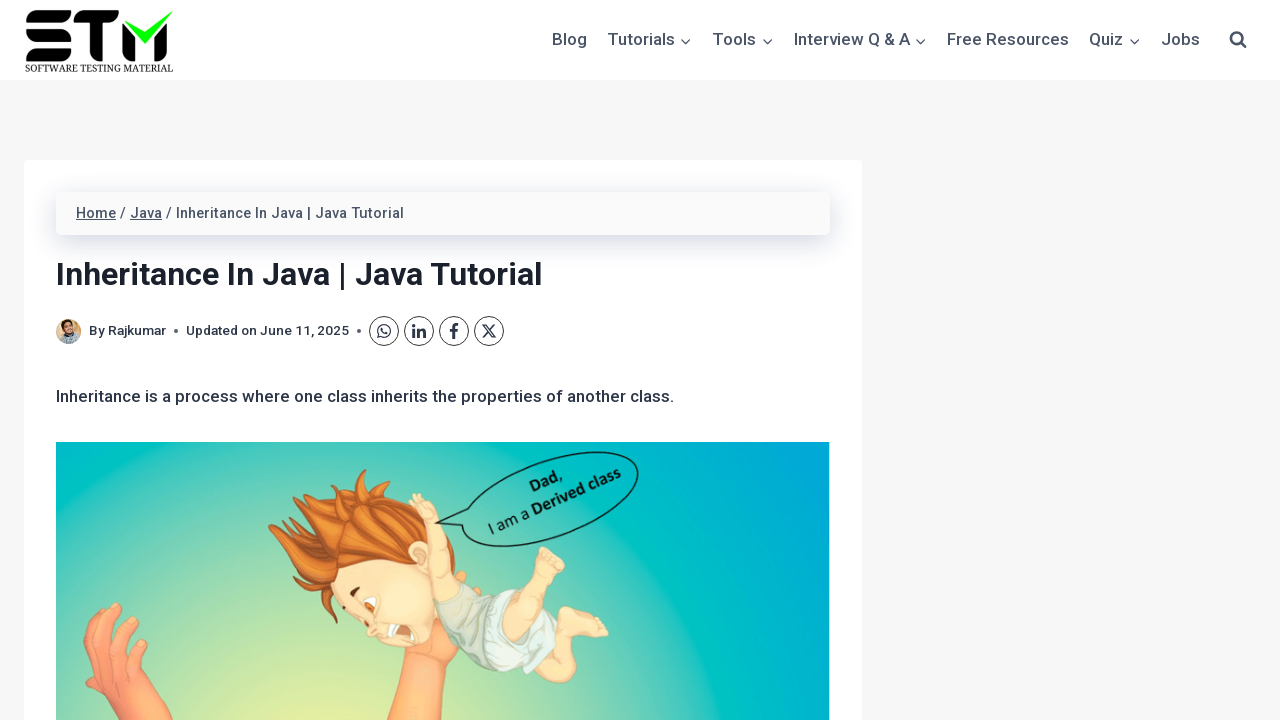

Located Sitemap link element
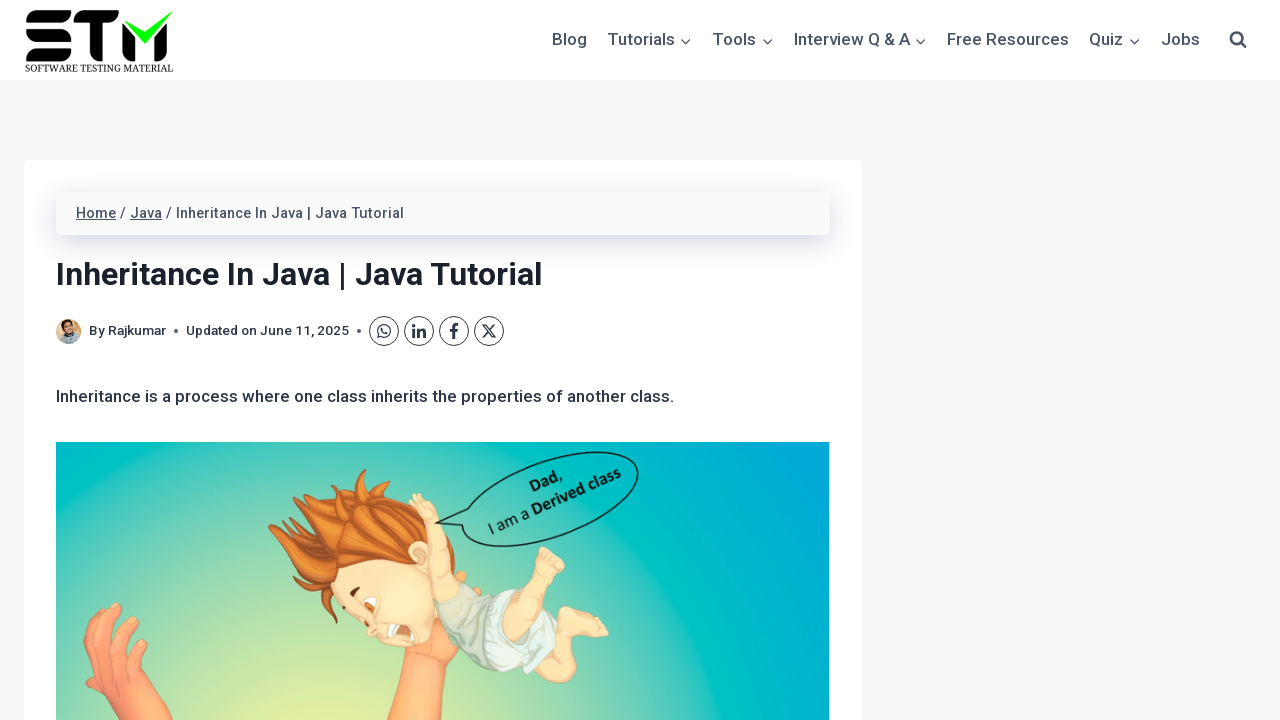

Scrolled to Sitemap link at bottom of page
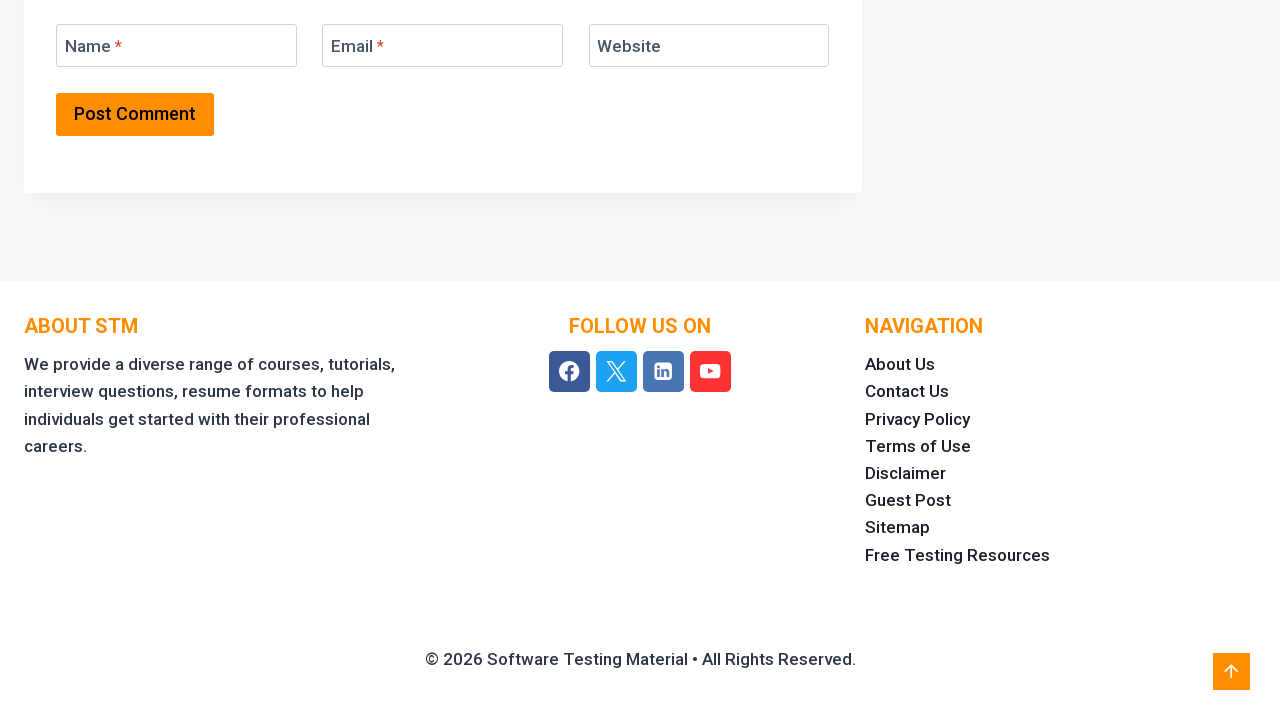

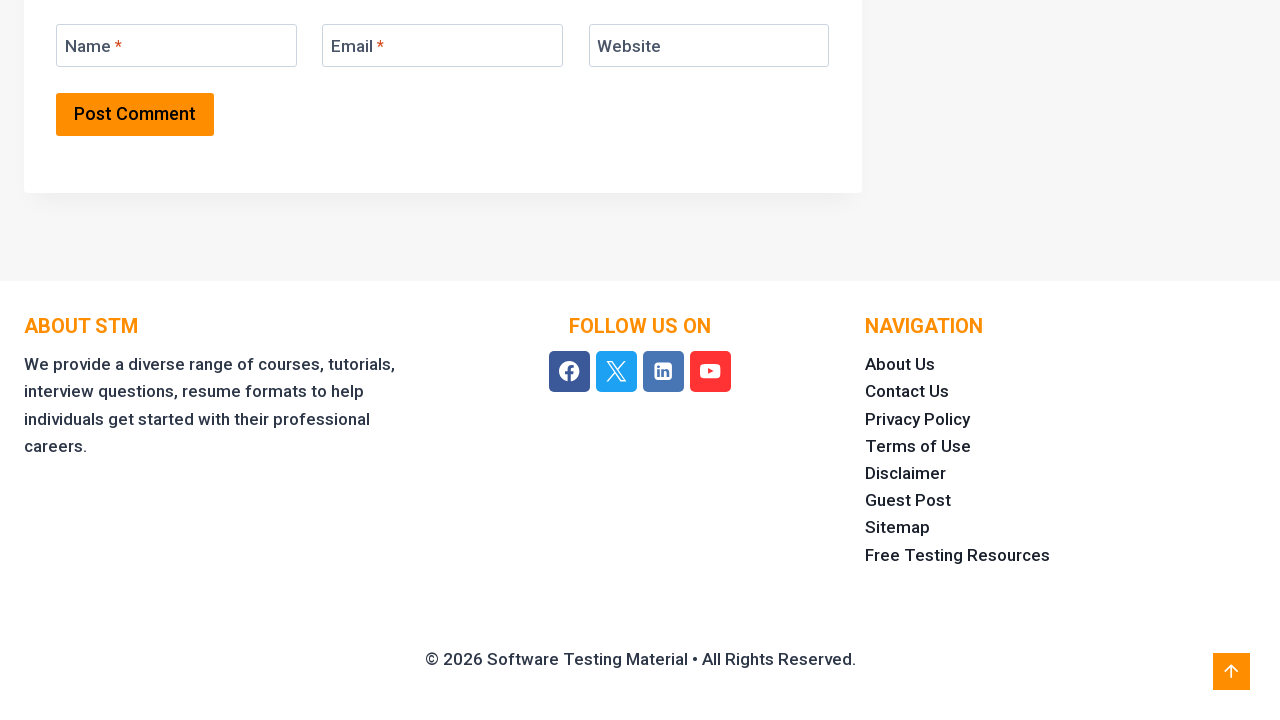